Navigates to a practice page with a table and selects checkboxes for multiple users by their usernames

Starting URL: https://selectorshub.com/xpath-practice-page/

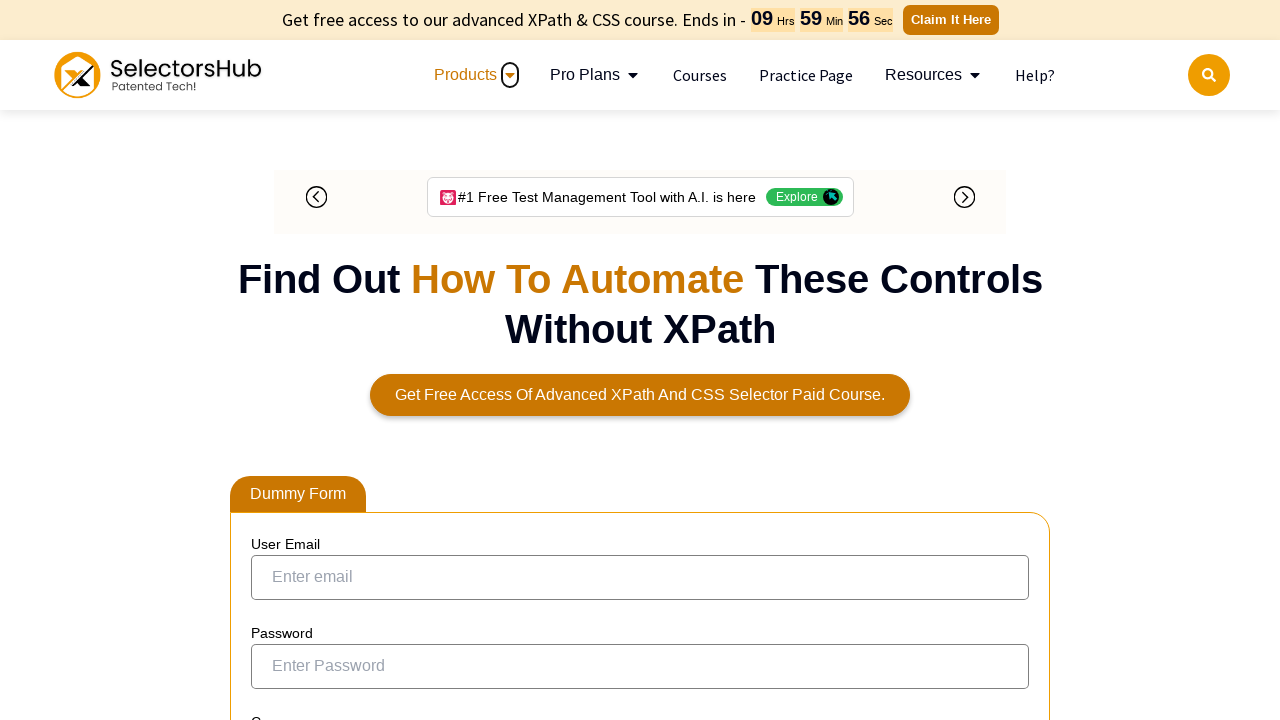

Selected checkbox for Joe.Root at (274, 360) on xpath=//a[text()='Joe.Root']/parent::td/preceding-sibling::td/input[@type='check
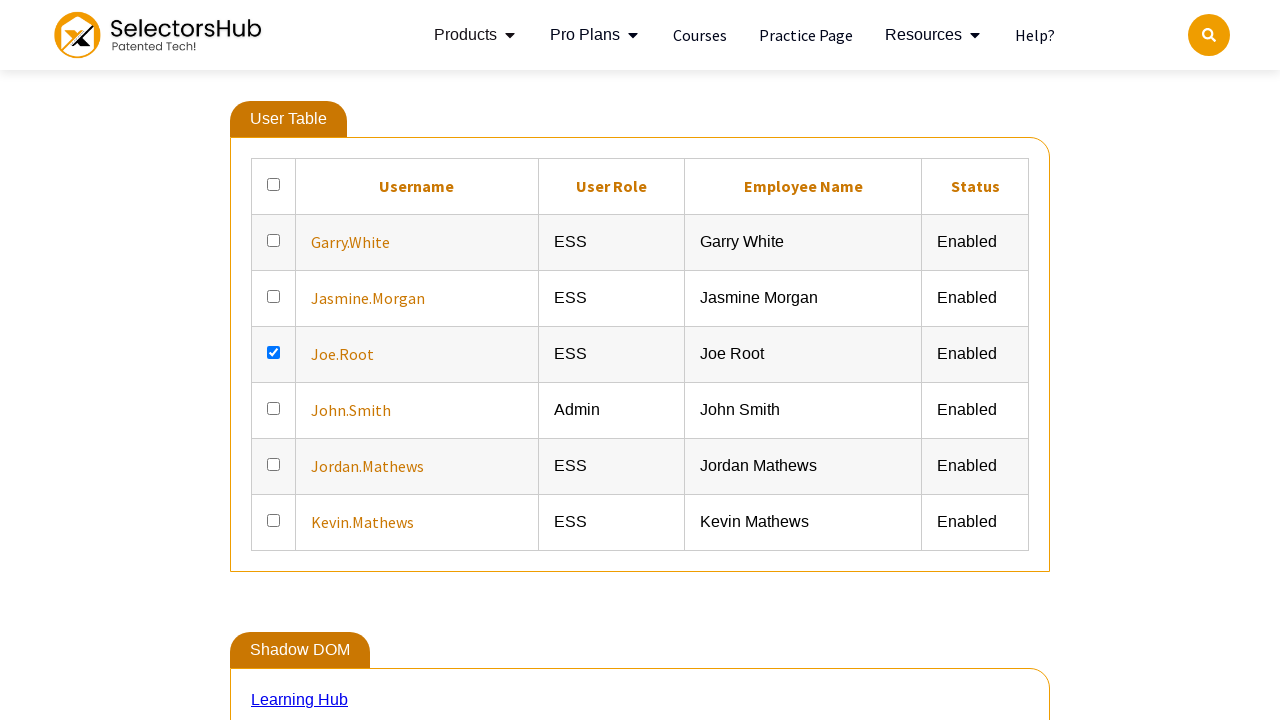

Selected checkbox for Jasmine.Morgan at (274, 297) on xpath=//a[text()='Jasmine.Morgan']/parent::td/preceding-sibling::td/input[@type=
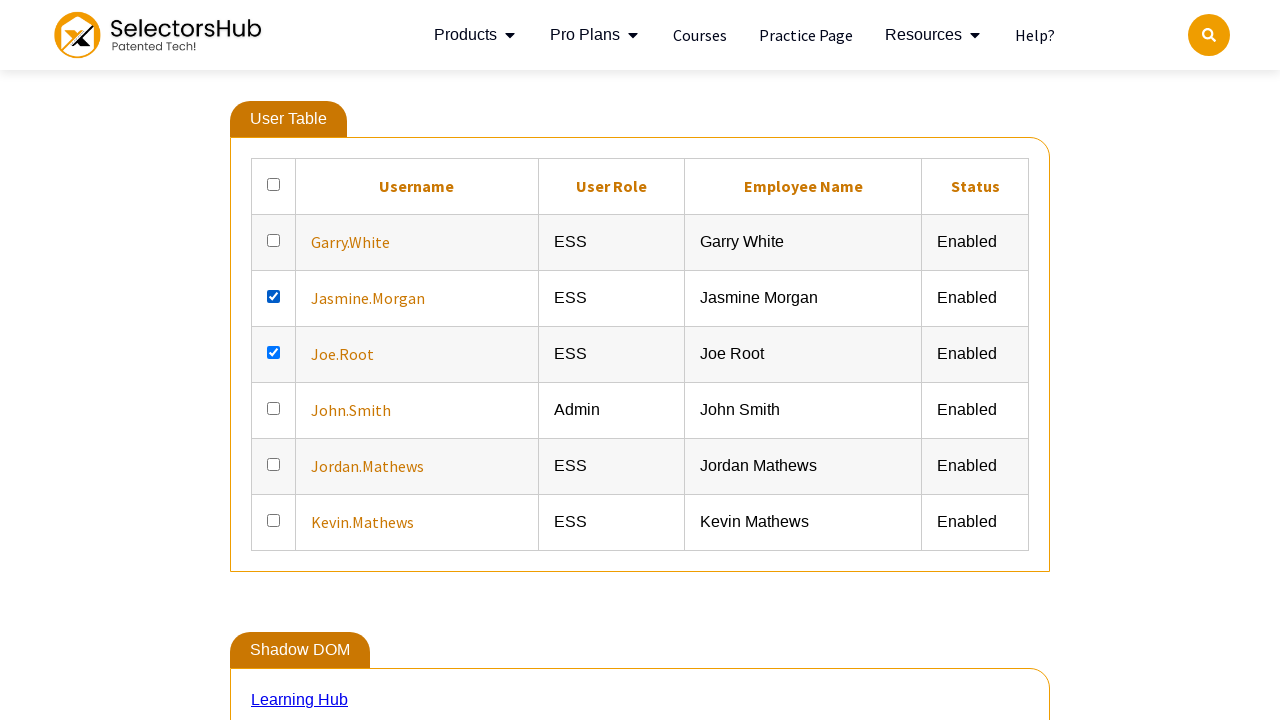

Selected checkbox for Garry.White at (274, 241) on xpath=//a[text()='Garry.White']/parent::td/preceding-sibling::td/input[@type='ch
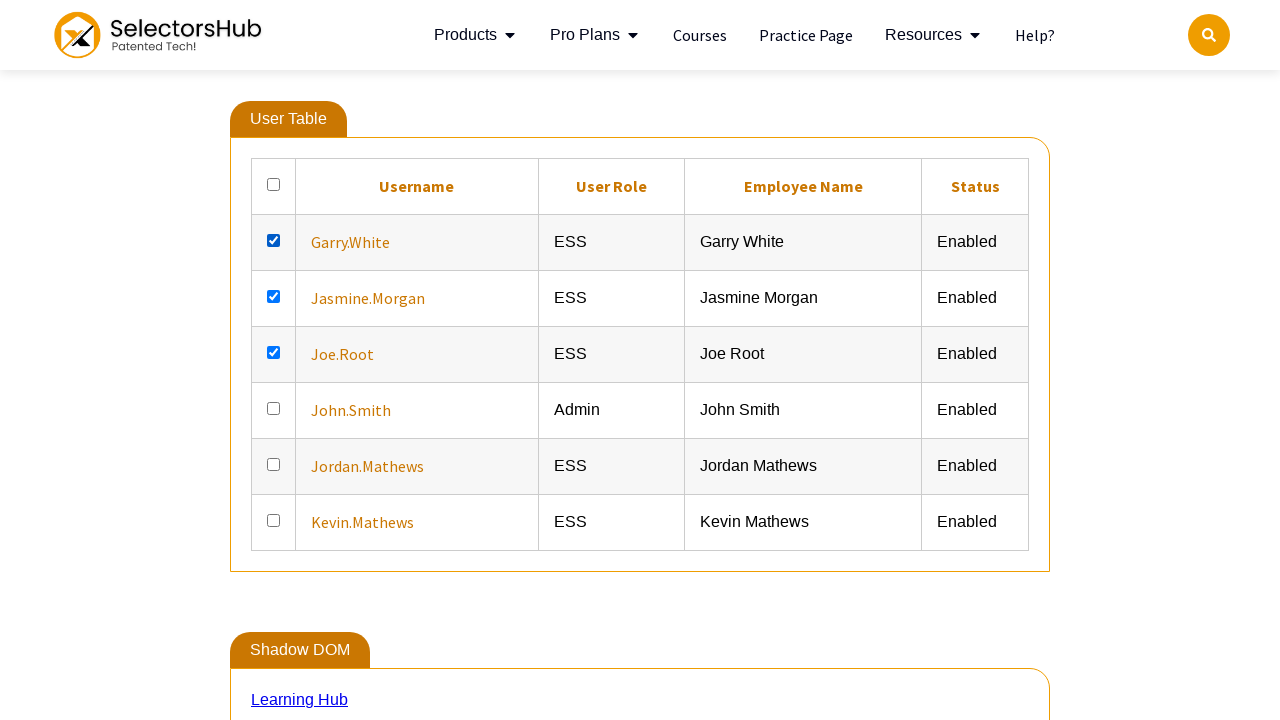

Selected checkbox for John.Smith at (274, 409) on xpath=//a[text()='John.Smith']/parent::td/preceding-sibling::td/input[@type='che
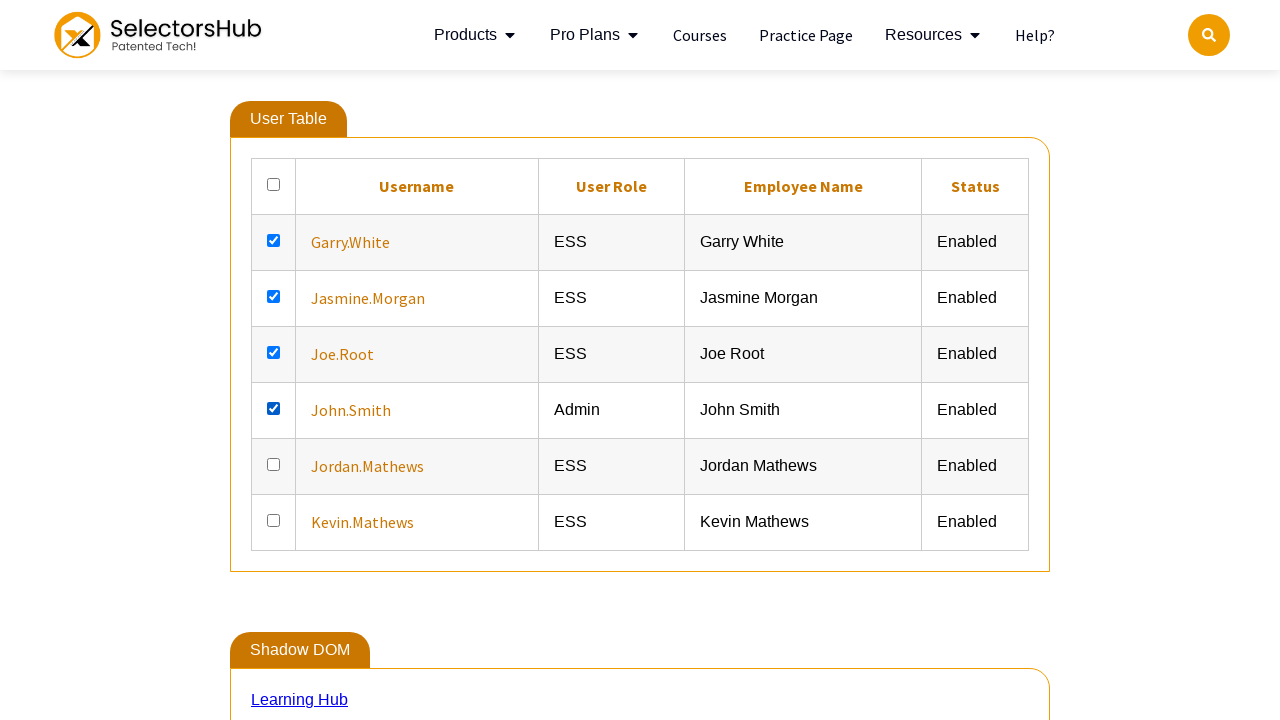

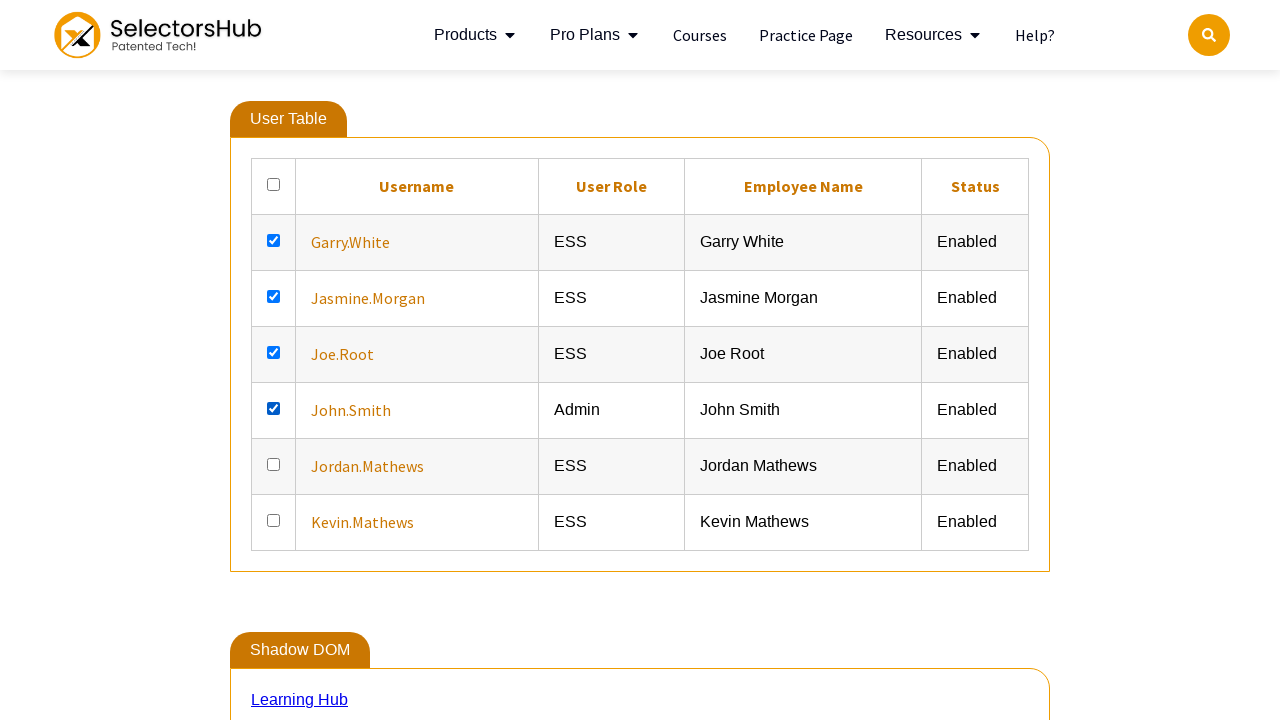